Tests that browser back button works correctly with filter navigation

Starting URL: https://demo.playwright.dev/todomvc

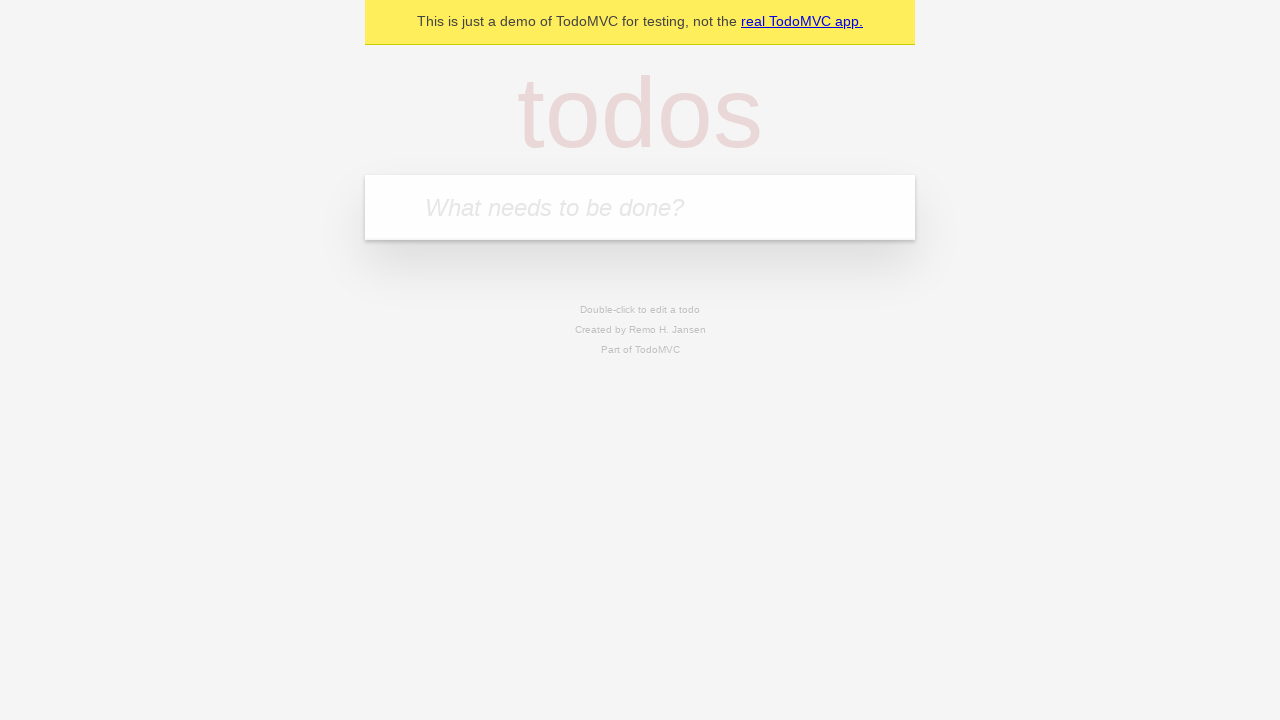

Filled todo input with 'buy some cheese' on internal:attr=[placeholder="What needs to be done?"i]
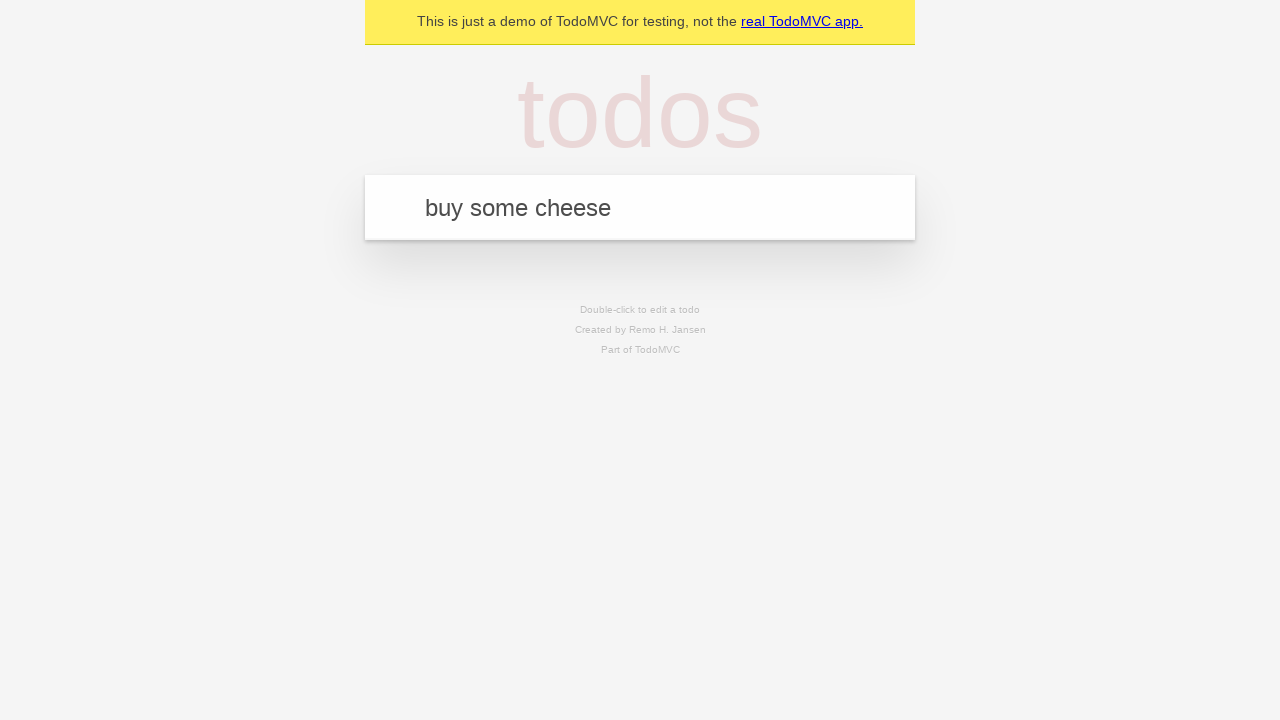

Pressed Enter to create todo 'buy some cheese' on internal:attr=[placeholder="What needs to be done?"i]
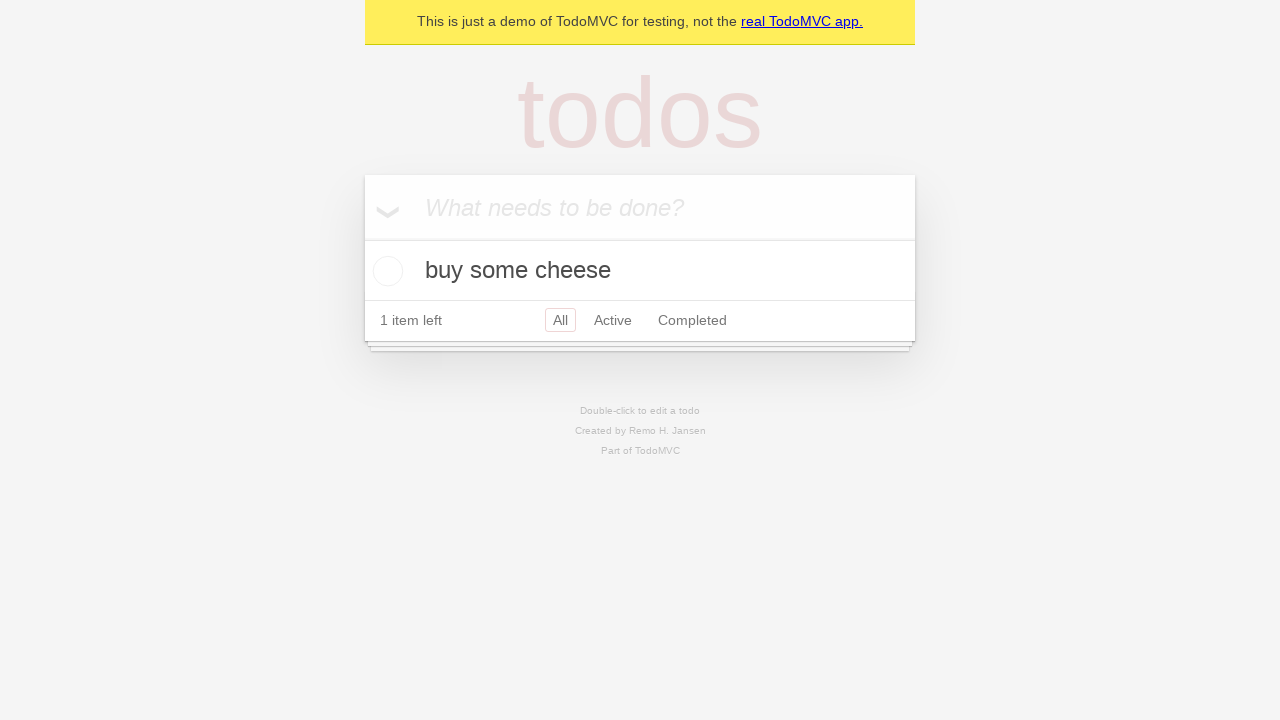

Filled todo input with 'feed the cat' on internal:attr=[placeholder="What needs to be done?"i]
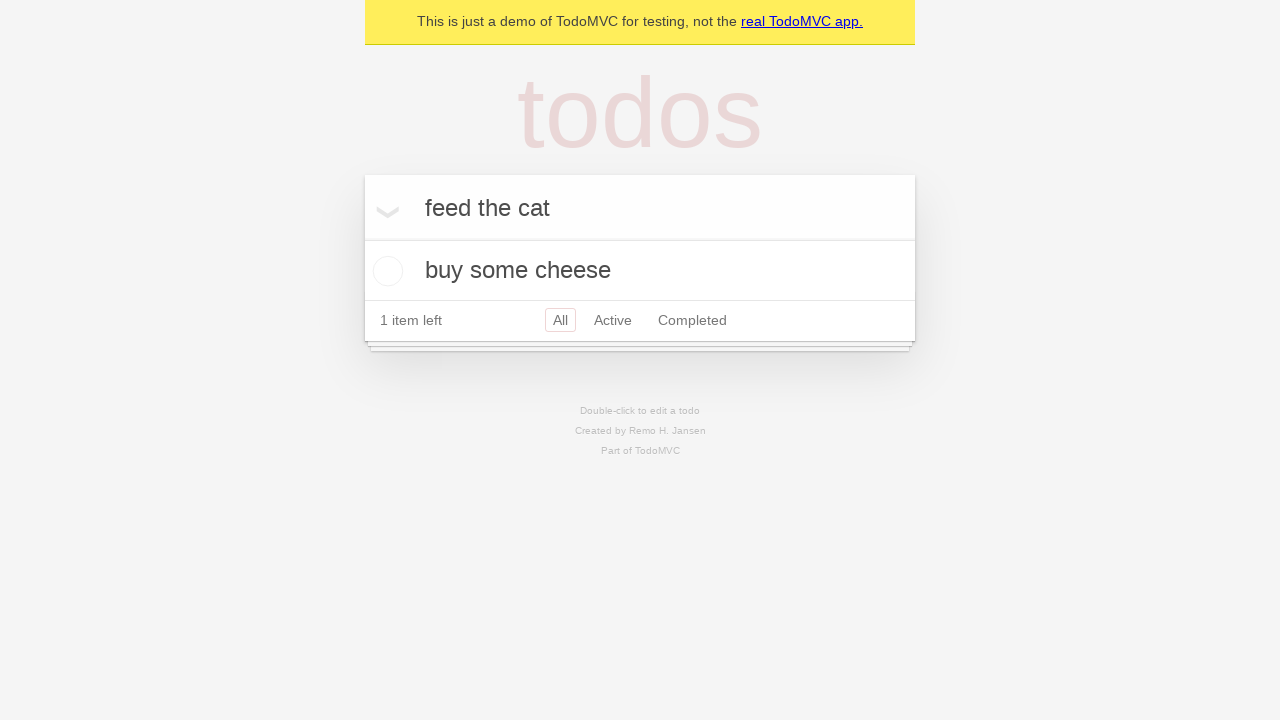

Pressed Enter to create todo 'feed the cat' on internal:attr=[placeholder="What needs to be done?"i]
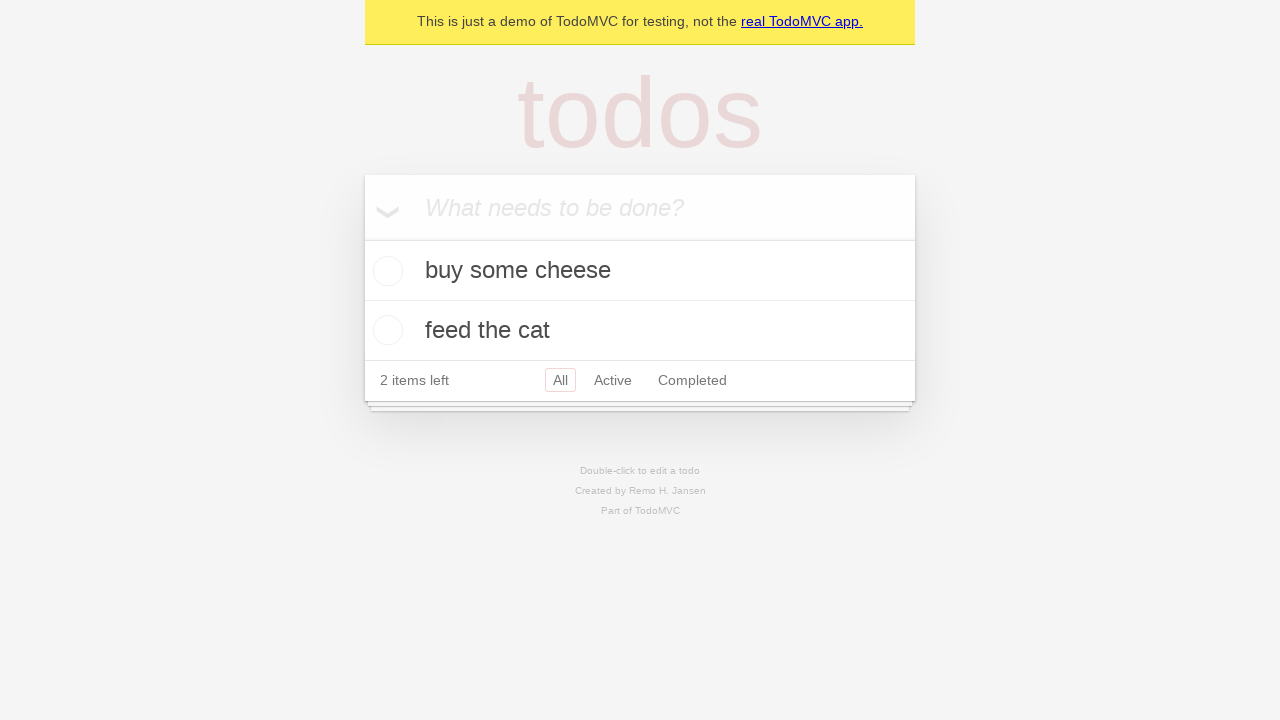

Filled todo input with 'book a doctors appointment' on internal:attr=[placeholder="What needs to be done?"i]
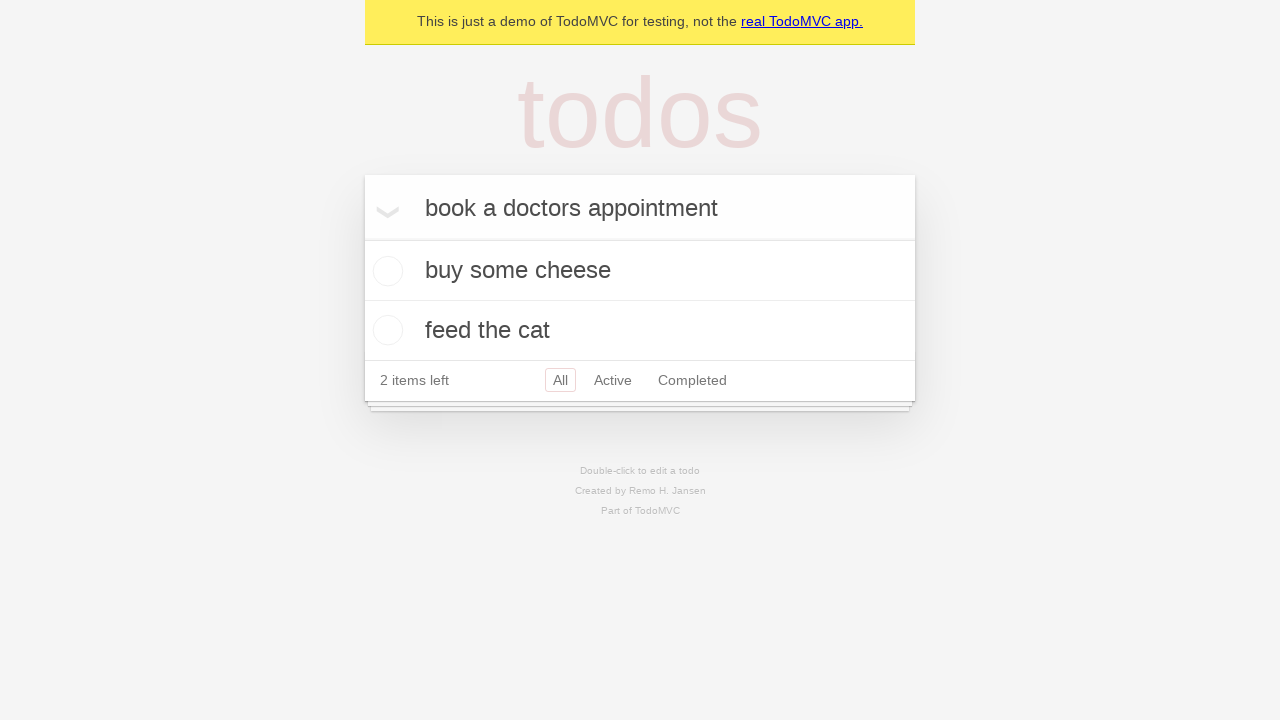

Pressed Enter to create todo 'book a doctors appointment' on internal:attr=[placeholder="What needs to be done?"i]
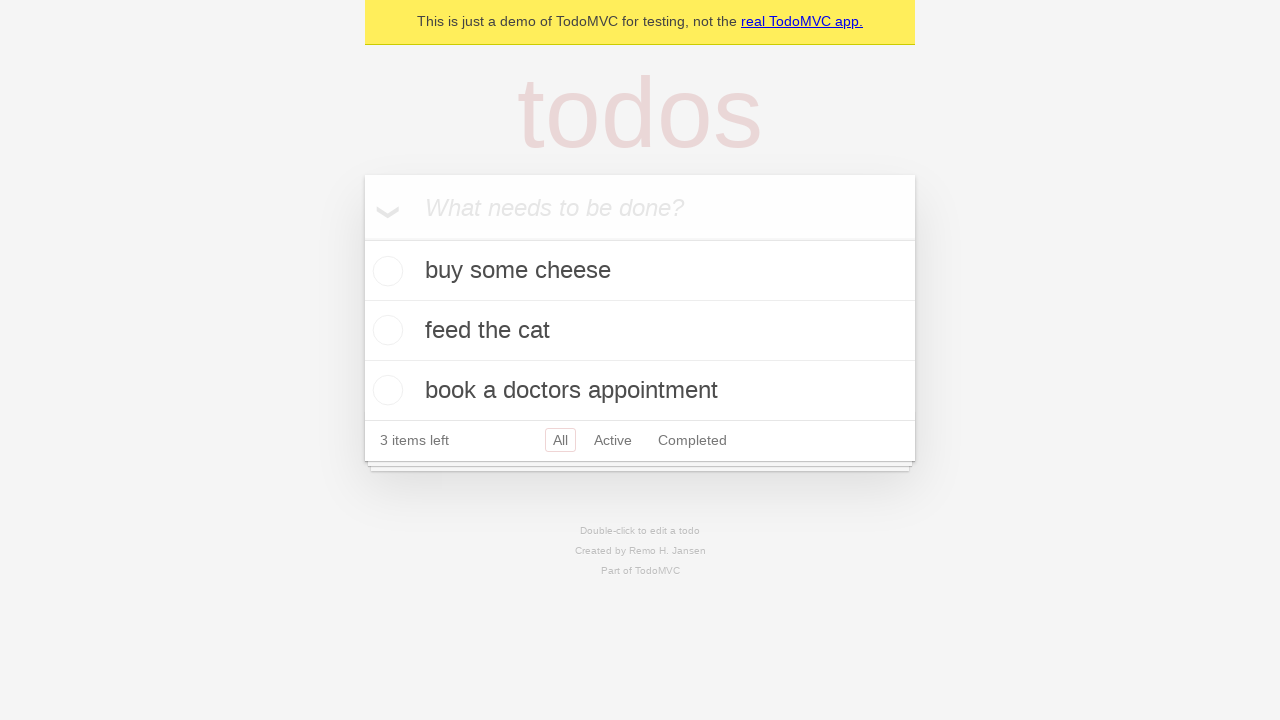

Waited for all 3 todos to be created
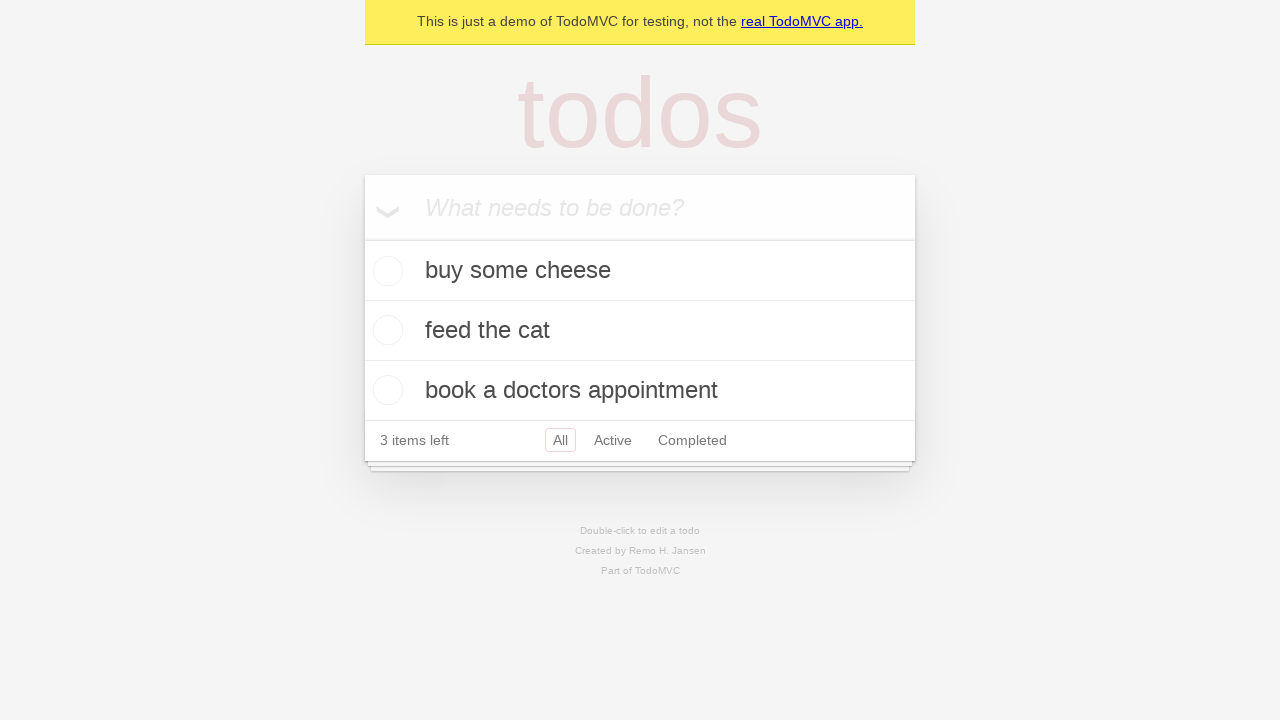

Checked the second todo item as completed at (385, 330) on internal:testid=[data-testid="todo-item"s] >> nth=1 >> internal:role=checkbox
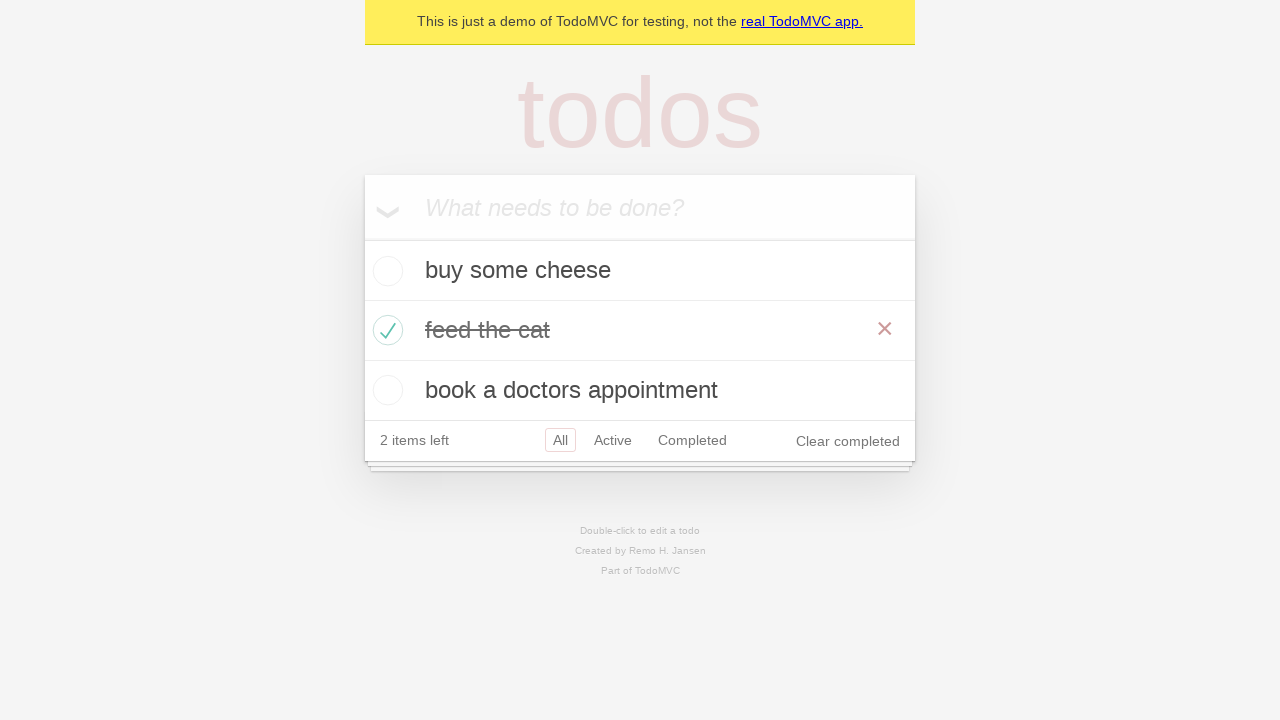

Clicked 'All' filter link at (560, 440) on internal:role=link[name="All"i]
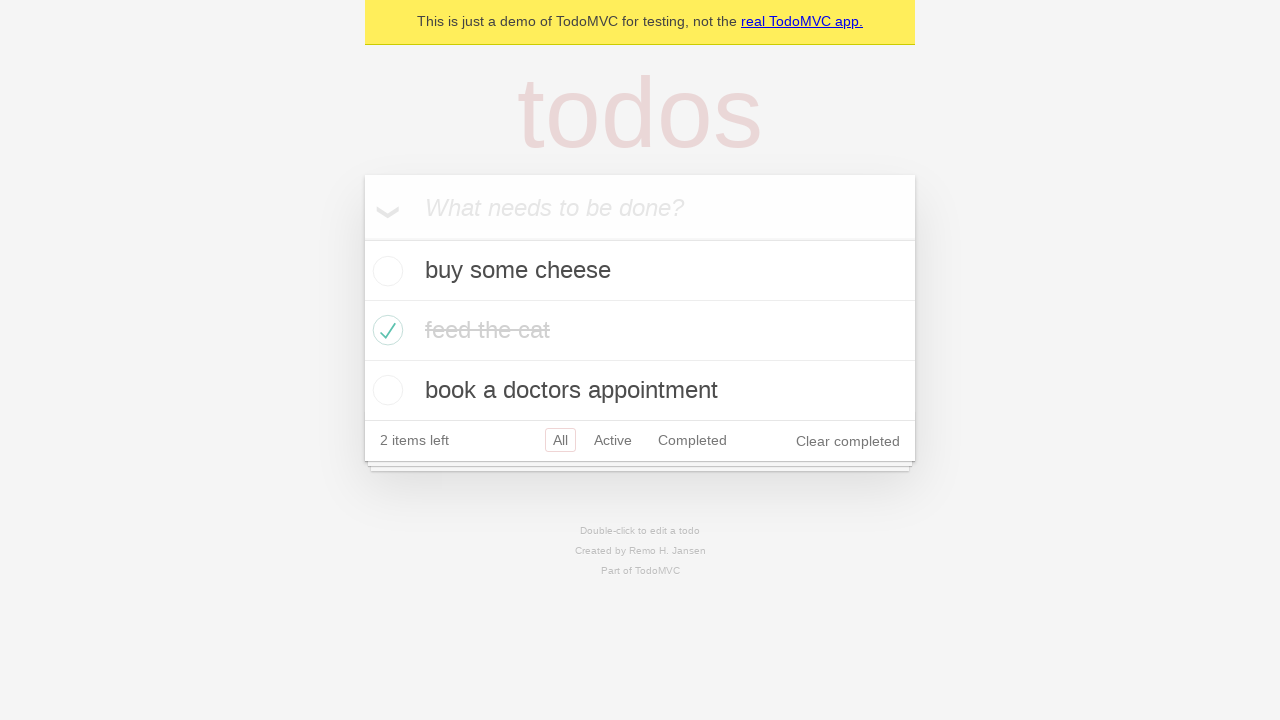

Clicked 'Active' filter link at (613, 440) on internal:role=link[name="Active"i]
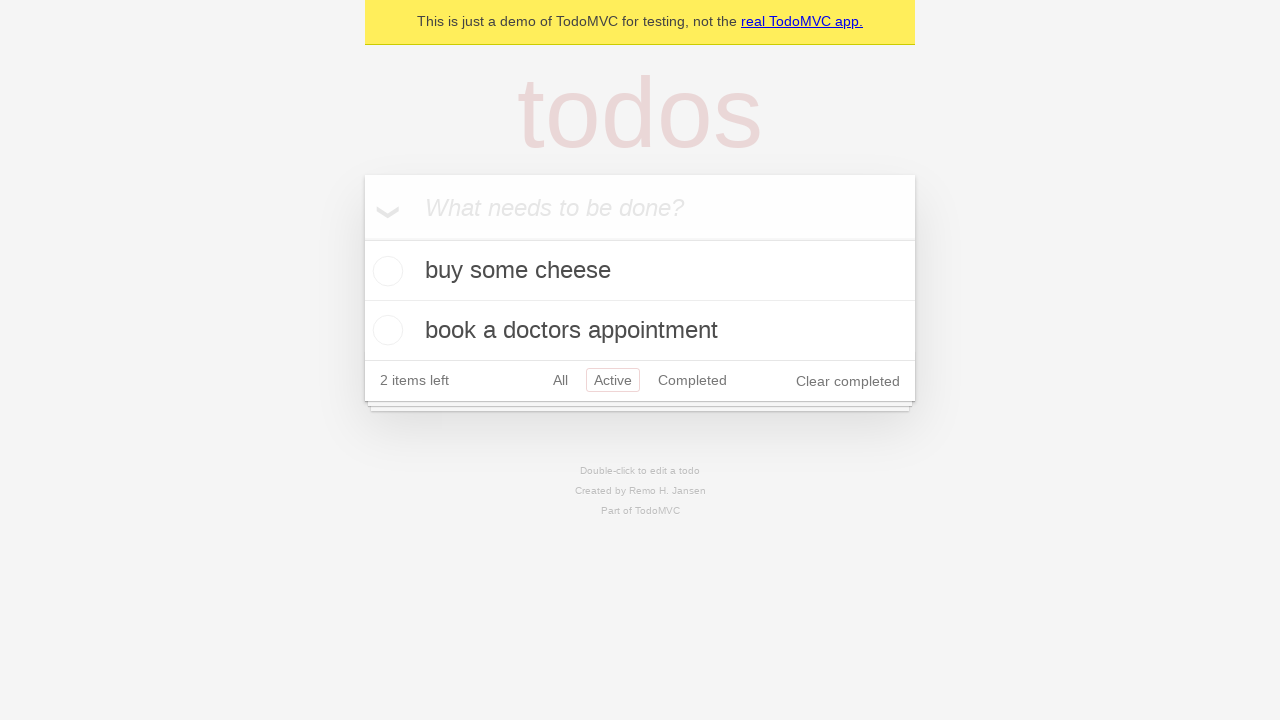

Clicked 'Completed' filter link at (692, 380) on internal:role=link[name="Completed"i]
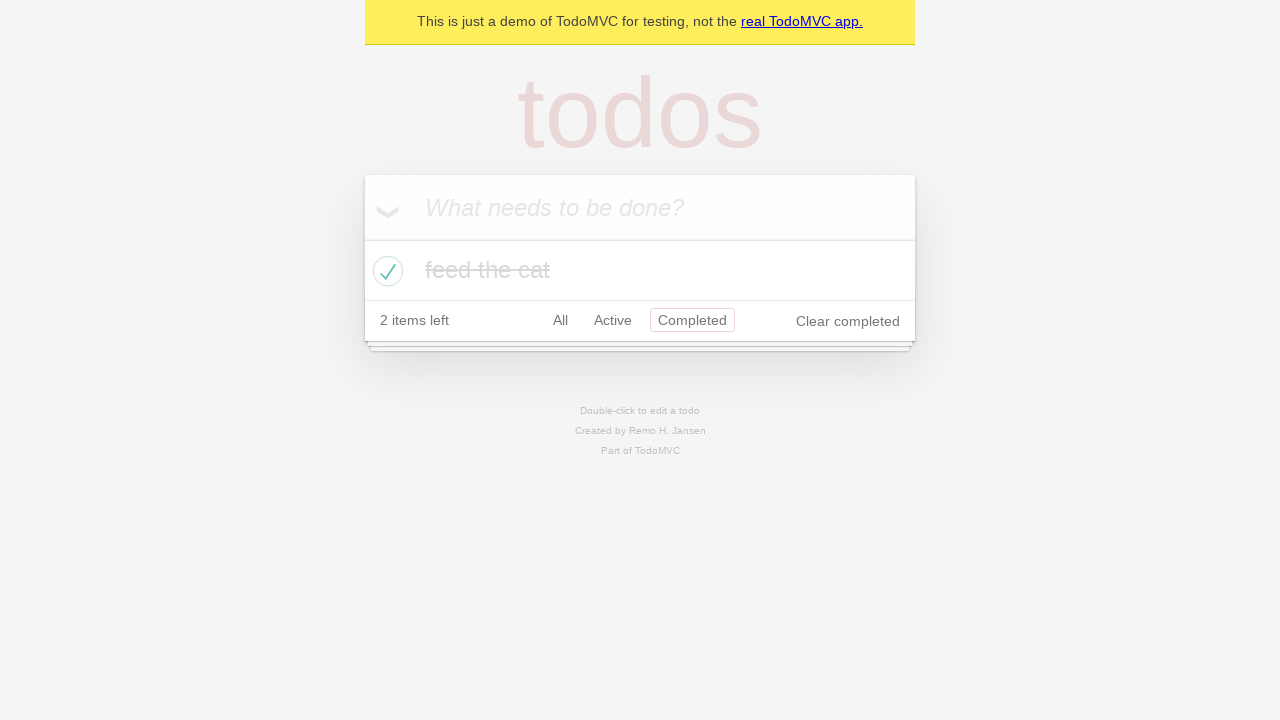

Navigated back using browser back button to 'Active' filter
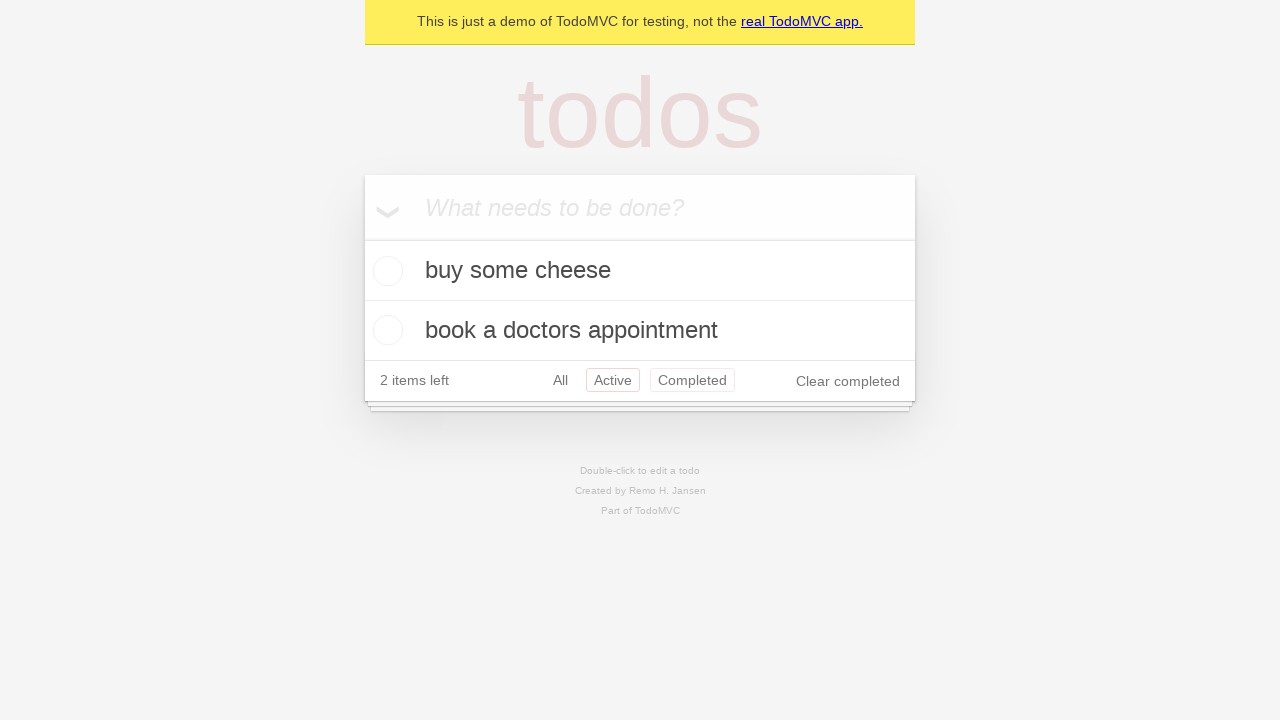

Navigated back using browser back button to 'All' filter
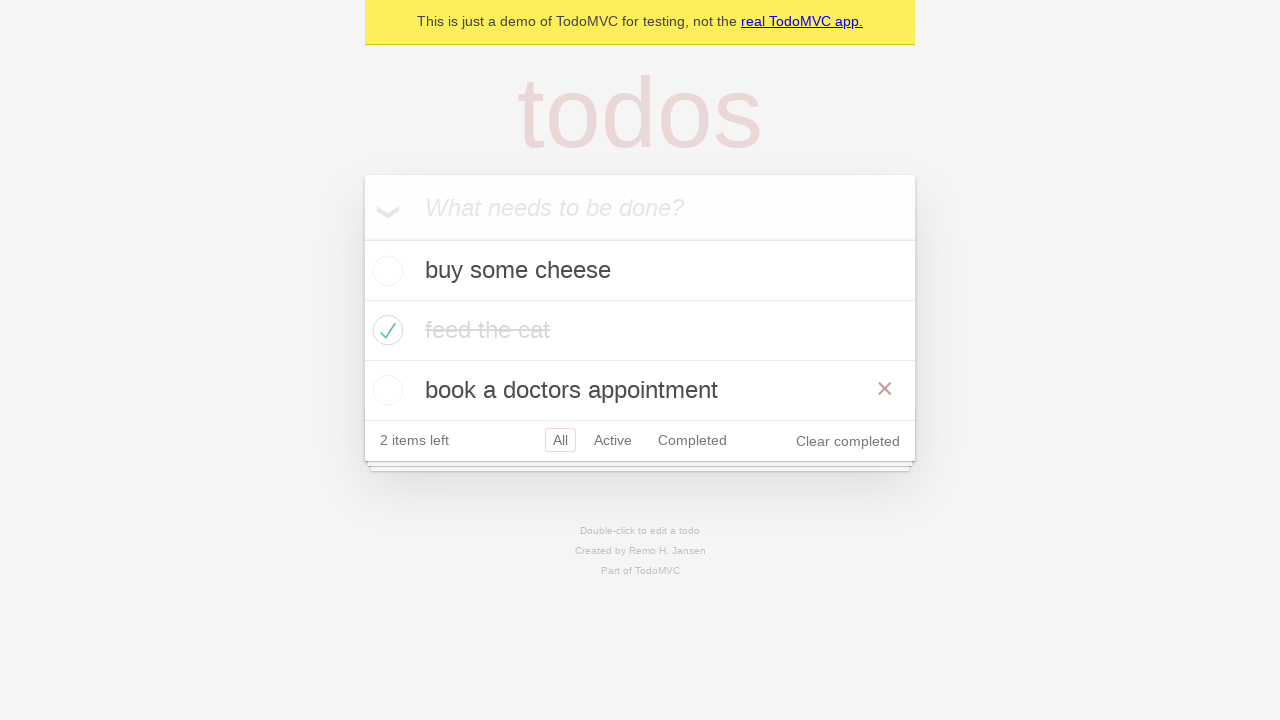

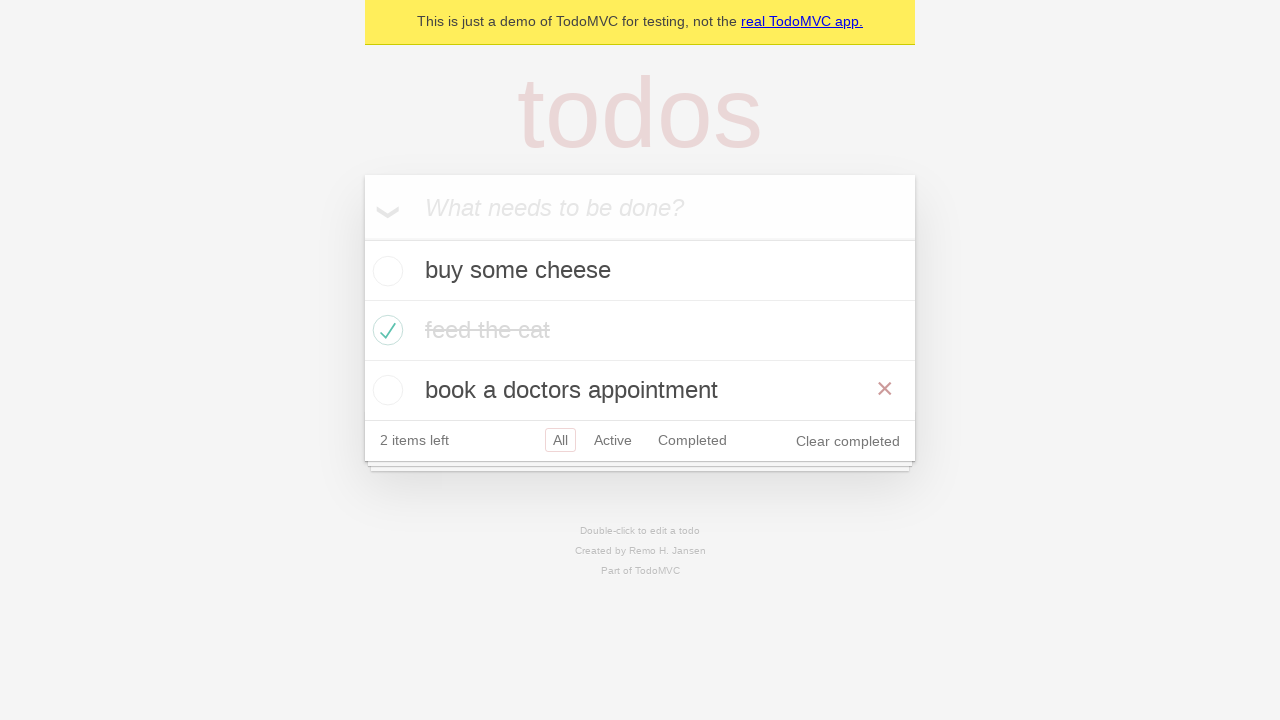